Tests JavaScript alert handling by triggering an alert popup, accepting it, and verifying the success message

Starting URL: https://the-internet.herokuapp.com/javascript_alerts

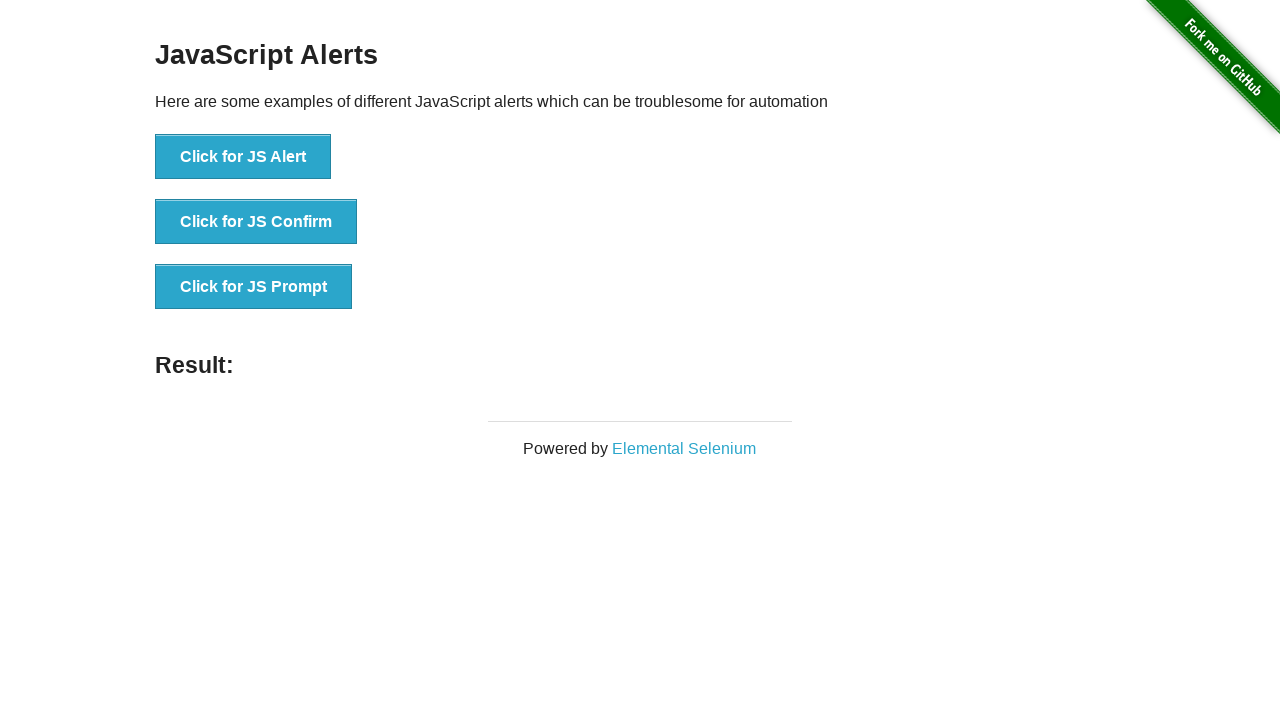

Clicked button to trigger JavaScript alert at (243, 157) on button[onclick="jsAlert()"]
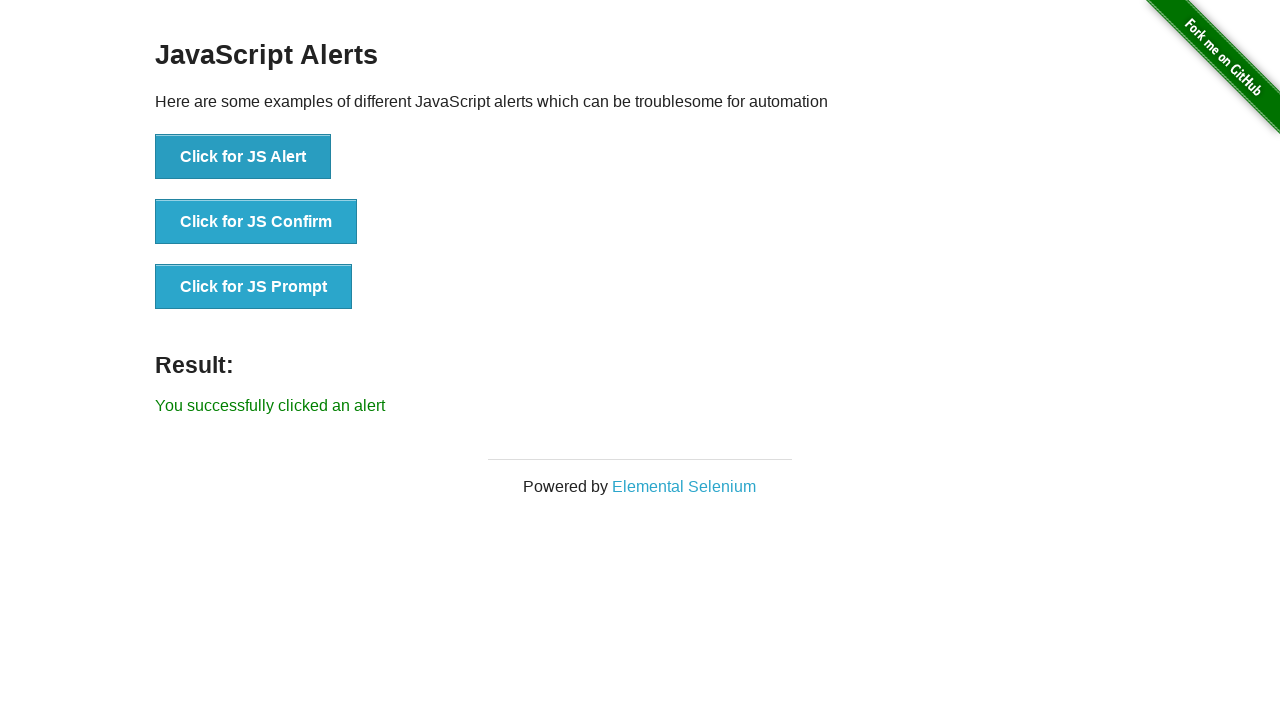

Set up dialog handler to accept alert
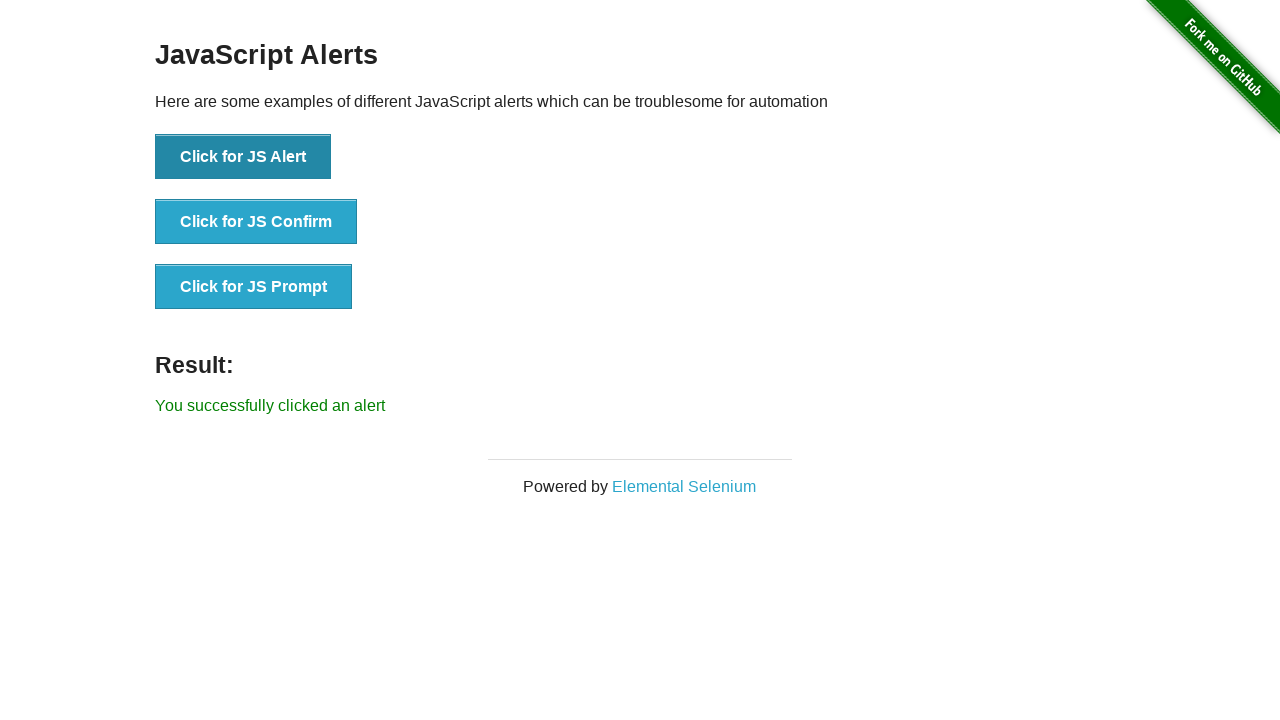

Success message result element loaded
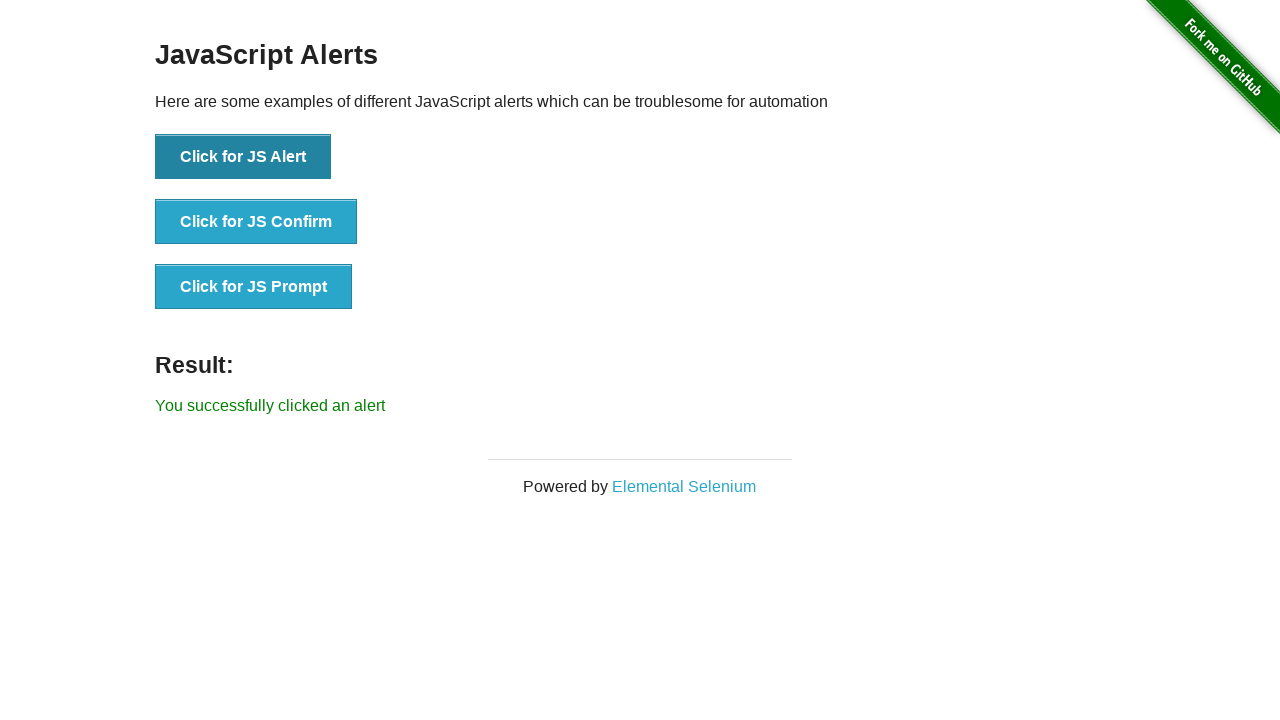

Verified success message text: 'You successfully clicked an alert'
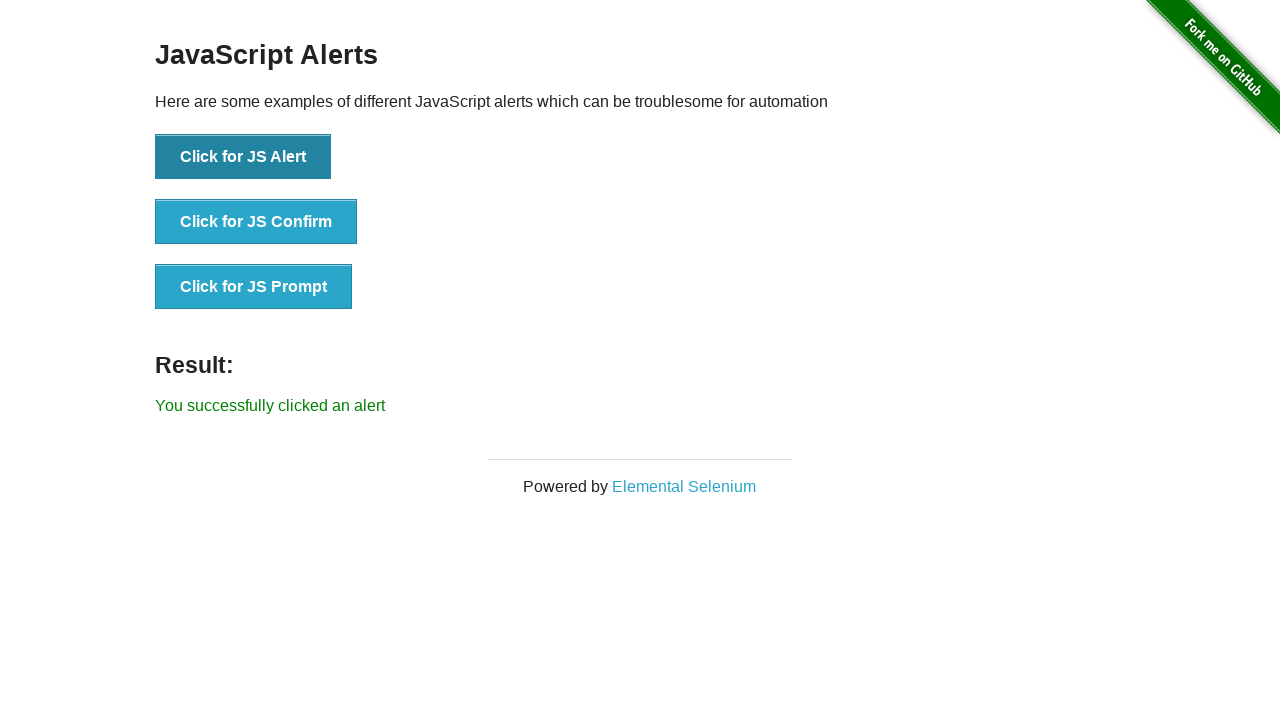

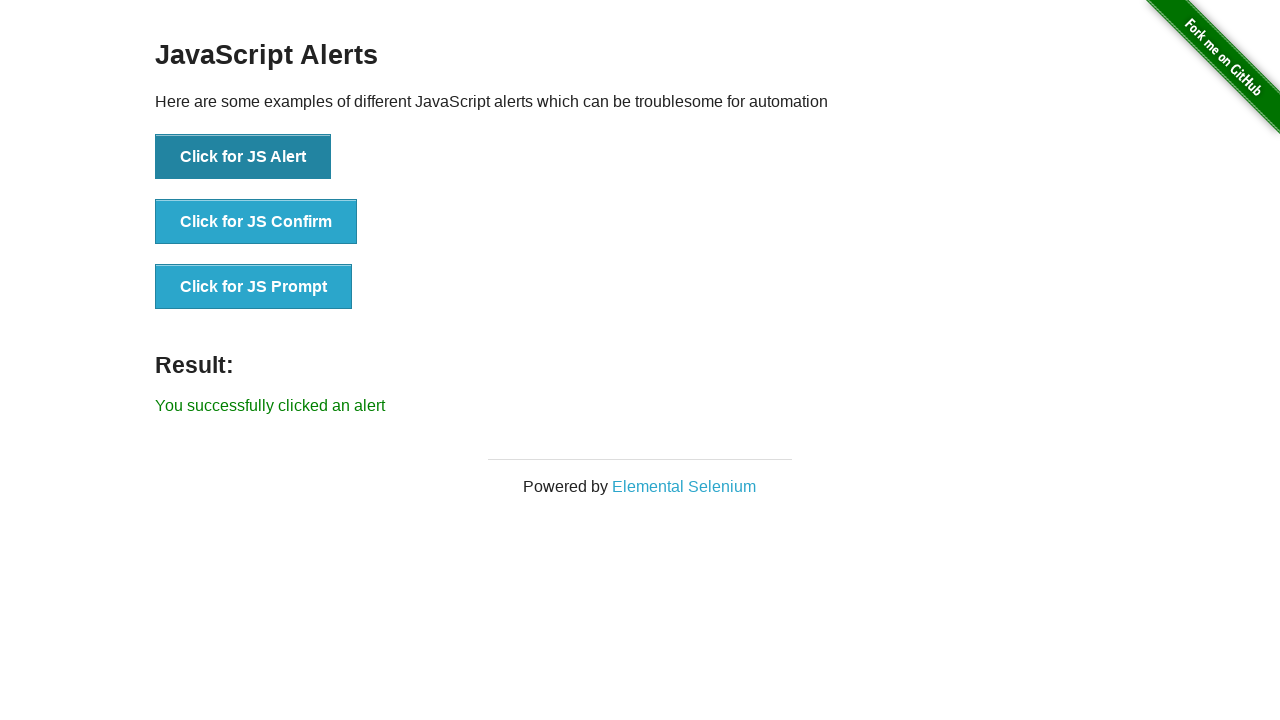